Demonstrates browser navigation commands by navigating between two websites, using back/forward navigation, and refreshing the page.

Starting URL: https://demo.nopcommerce.com

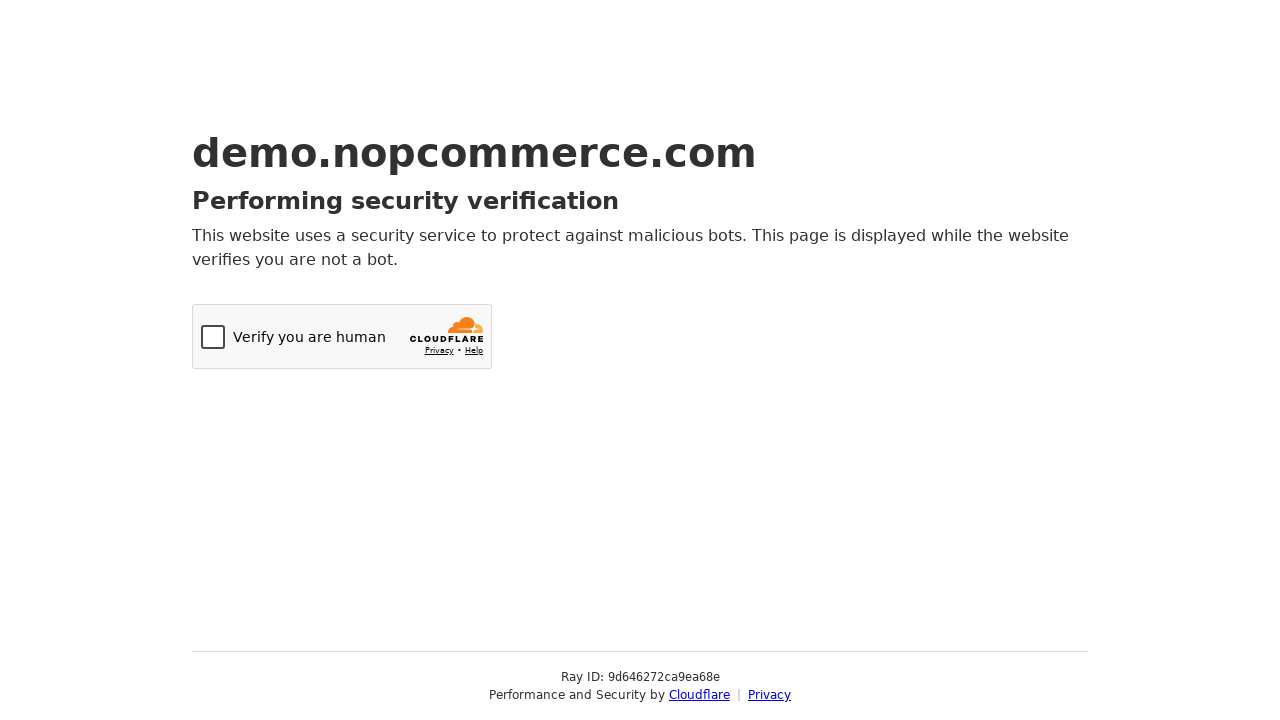

Navigated to OrangeHRM login page
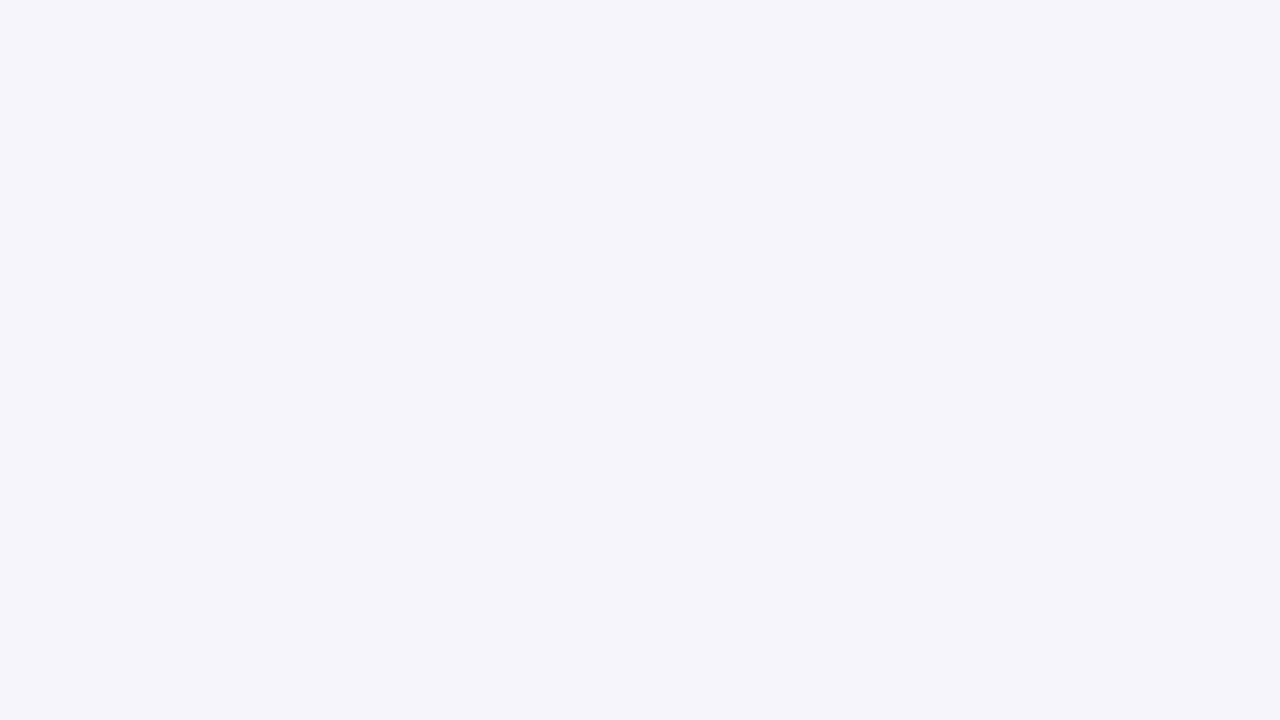

Navigated back to previous page
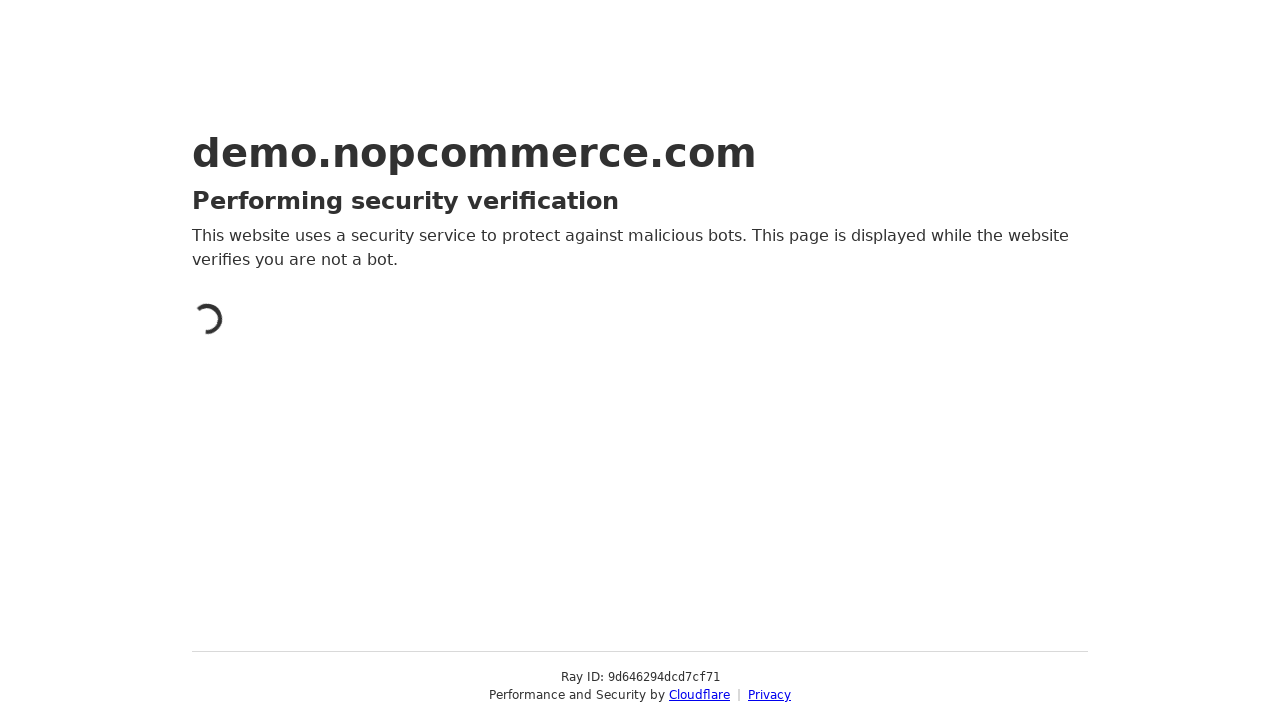

Verified we're back on nopcommerce page
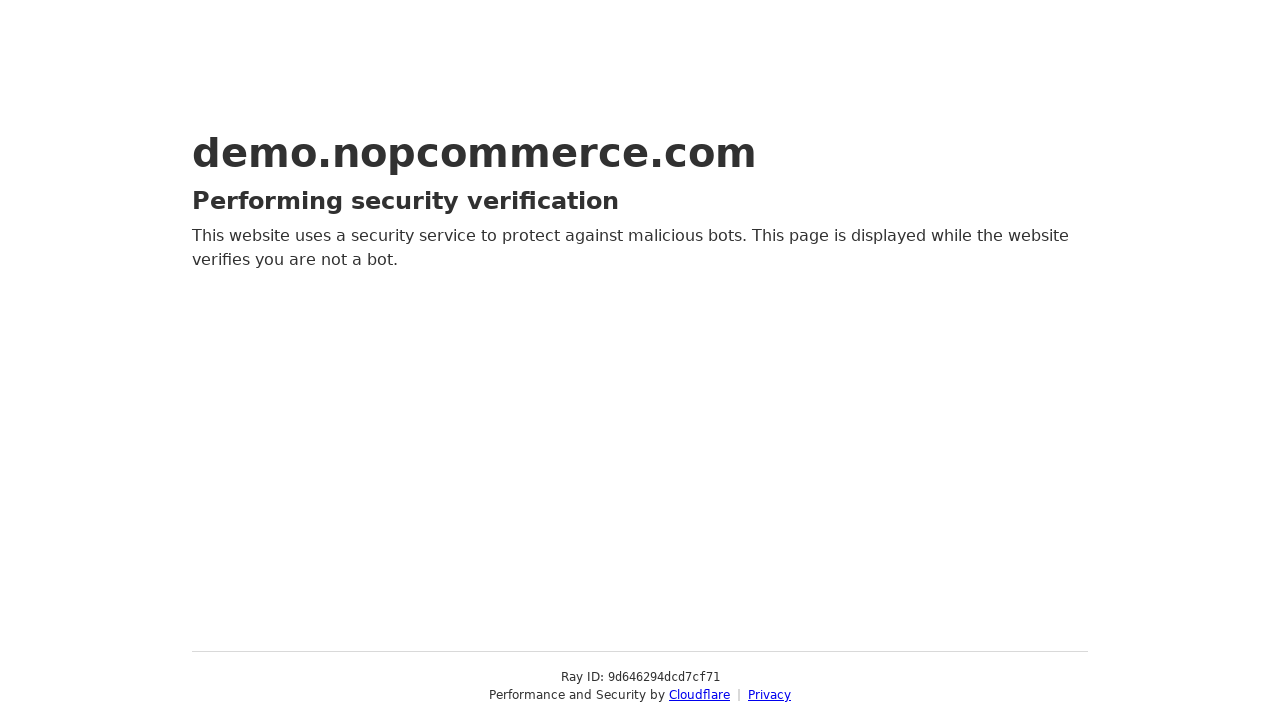

Navigated forward to OrangeHRM page
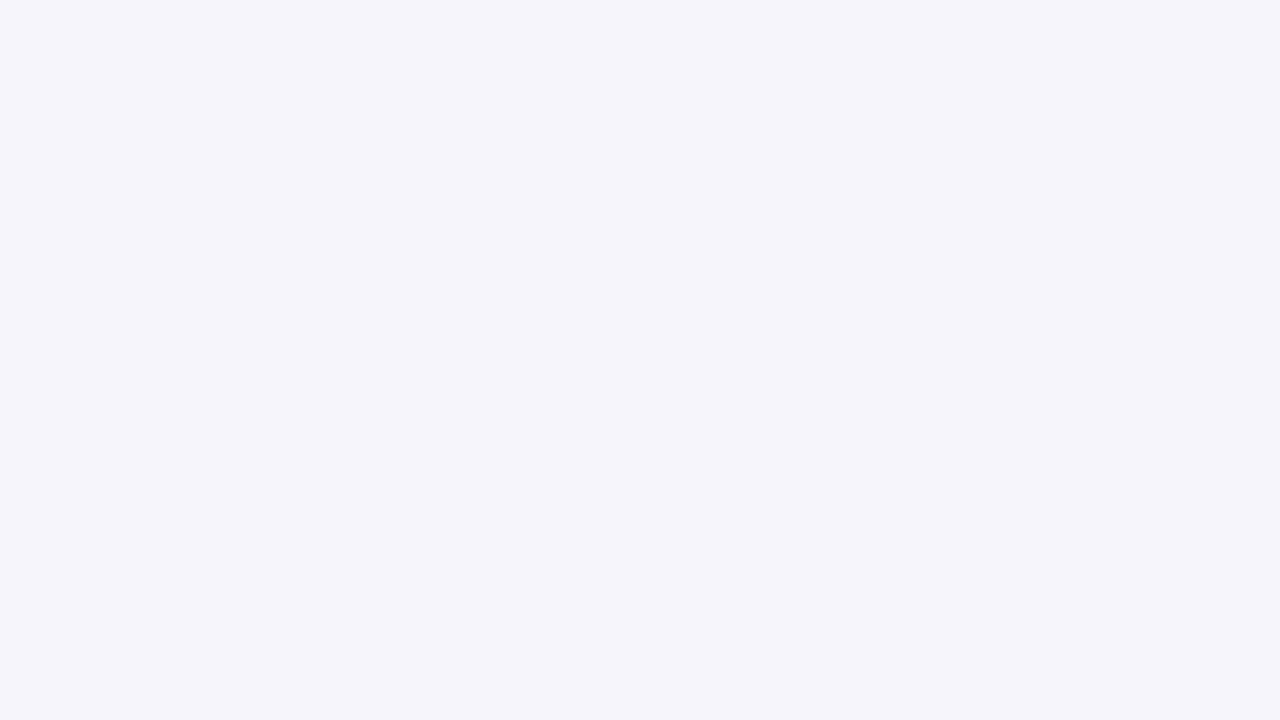

Verified we're on OrangeHRM page
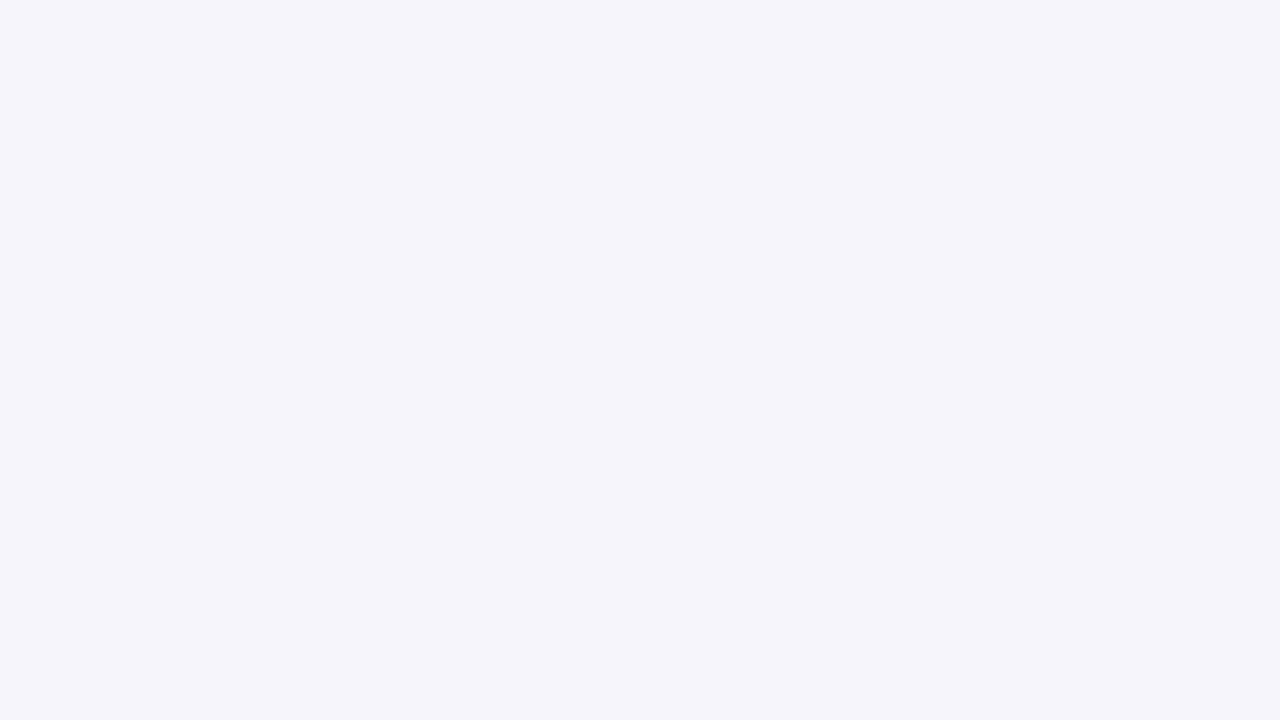

Refreshed the current page
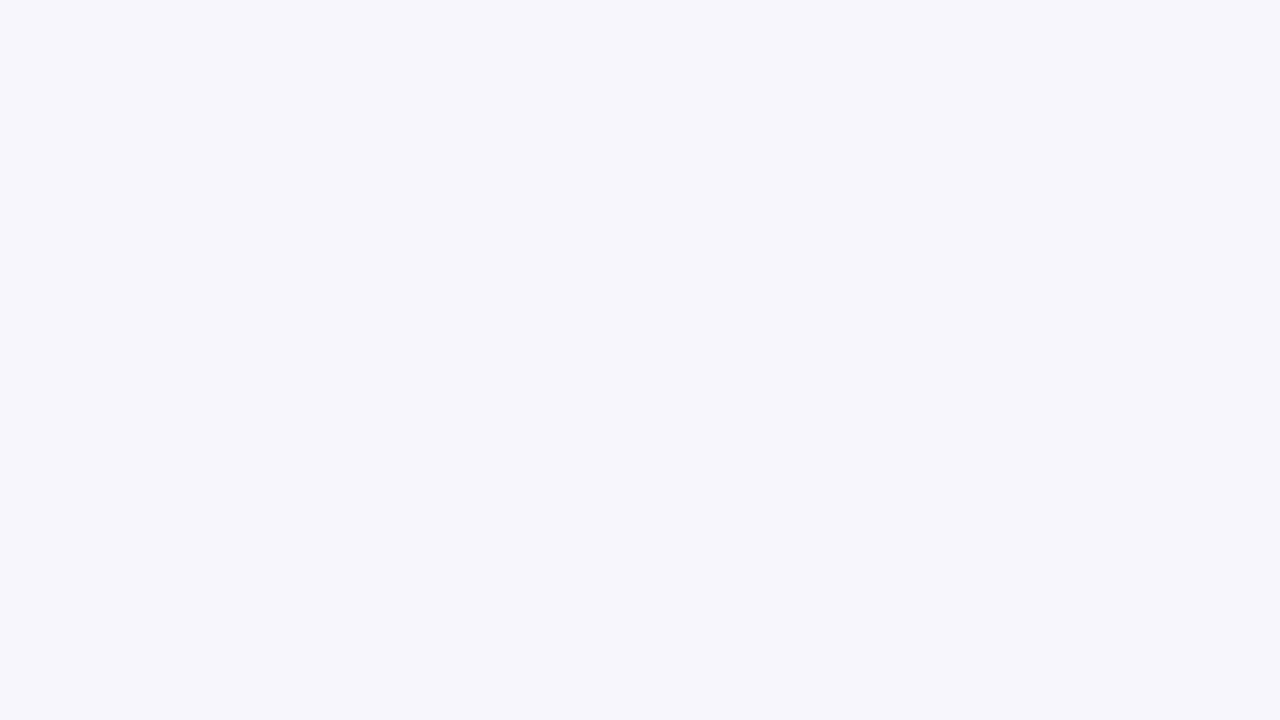

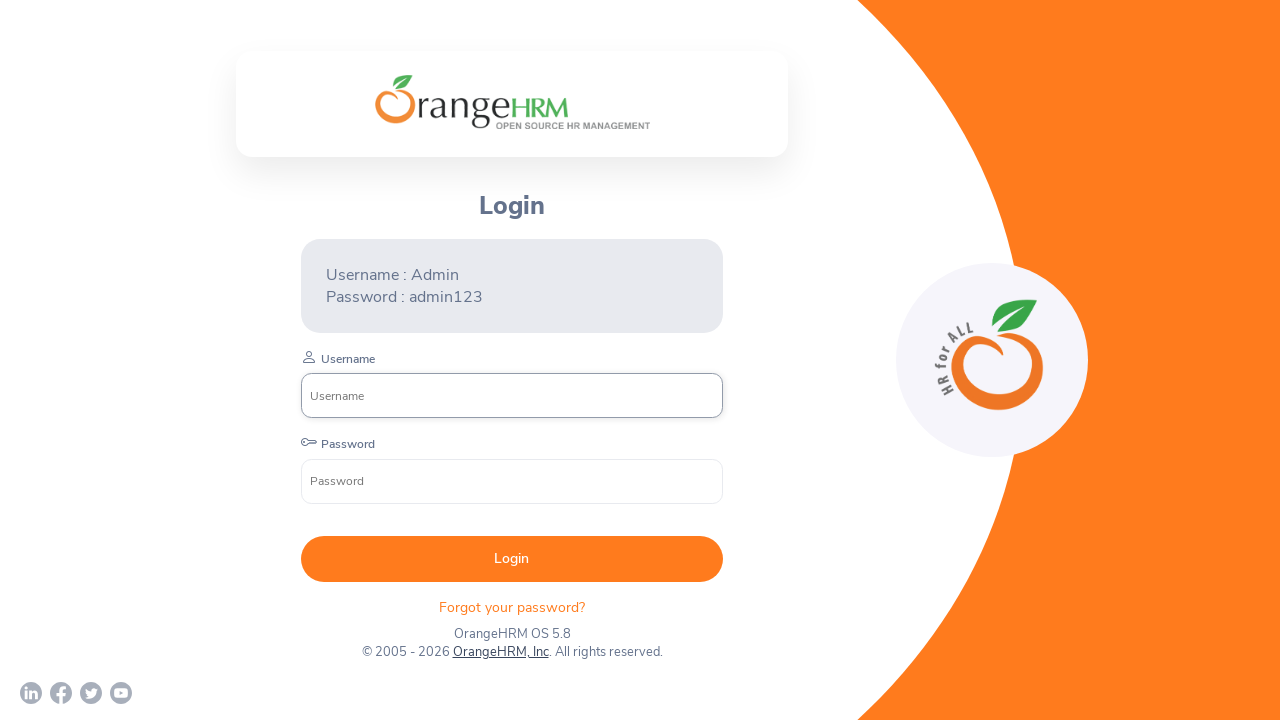